Completes an end-to-end flight booking workflow from Boston to London with customer details

Starting URL: https://blazedemo.com/

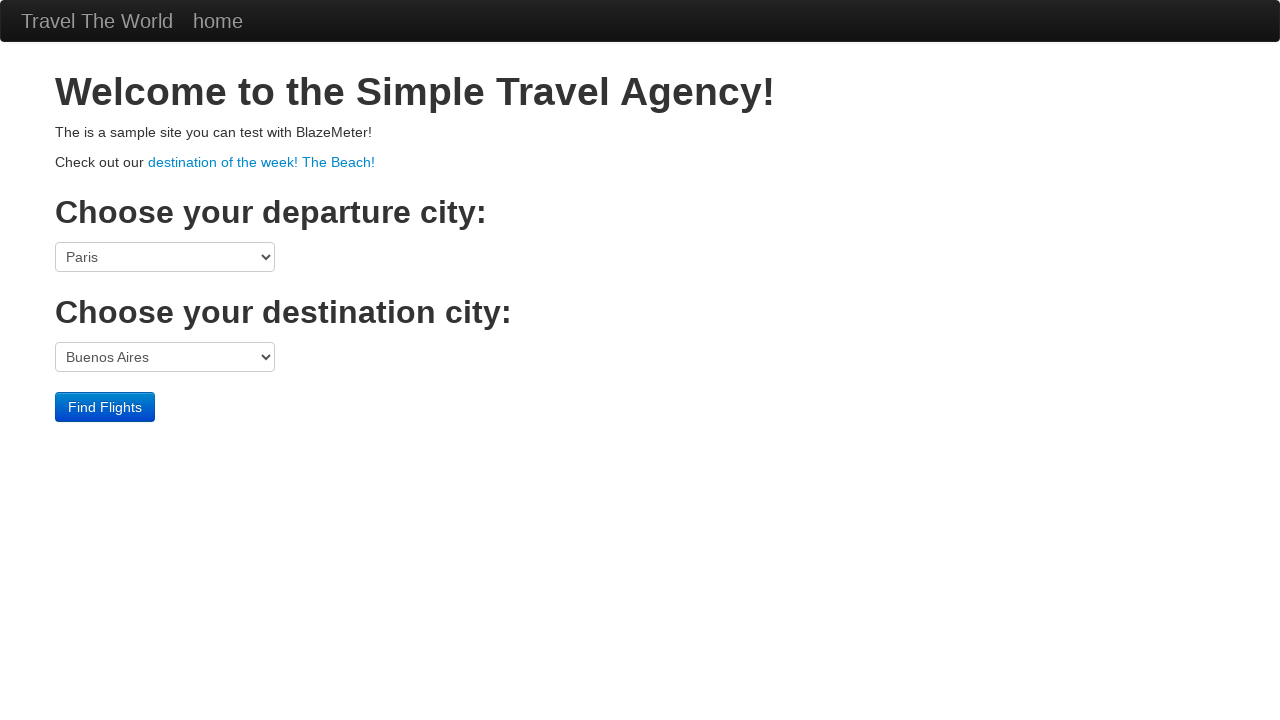

Selected Boston as departure port on select[name='fromPort']
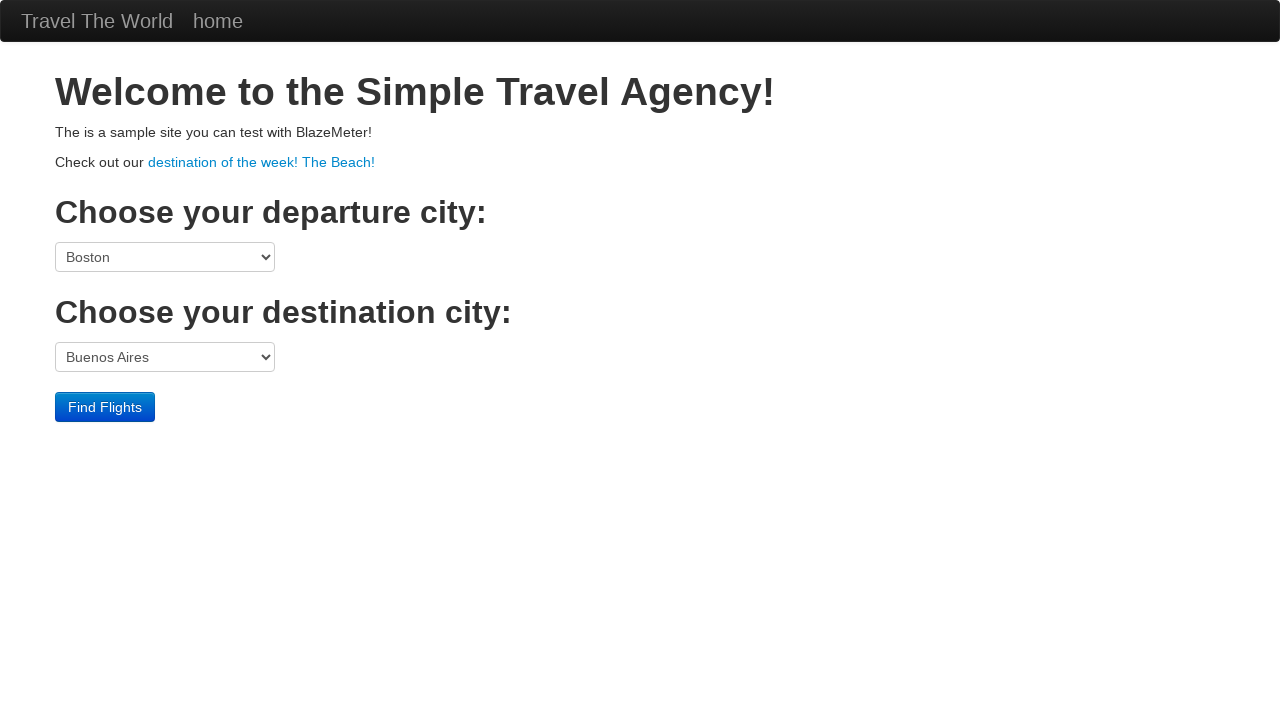

Selected London as destination port on select[name='toPort']
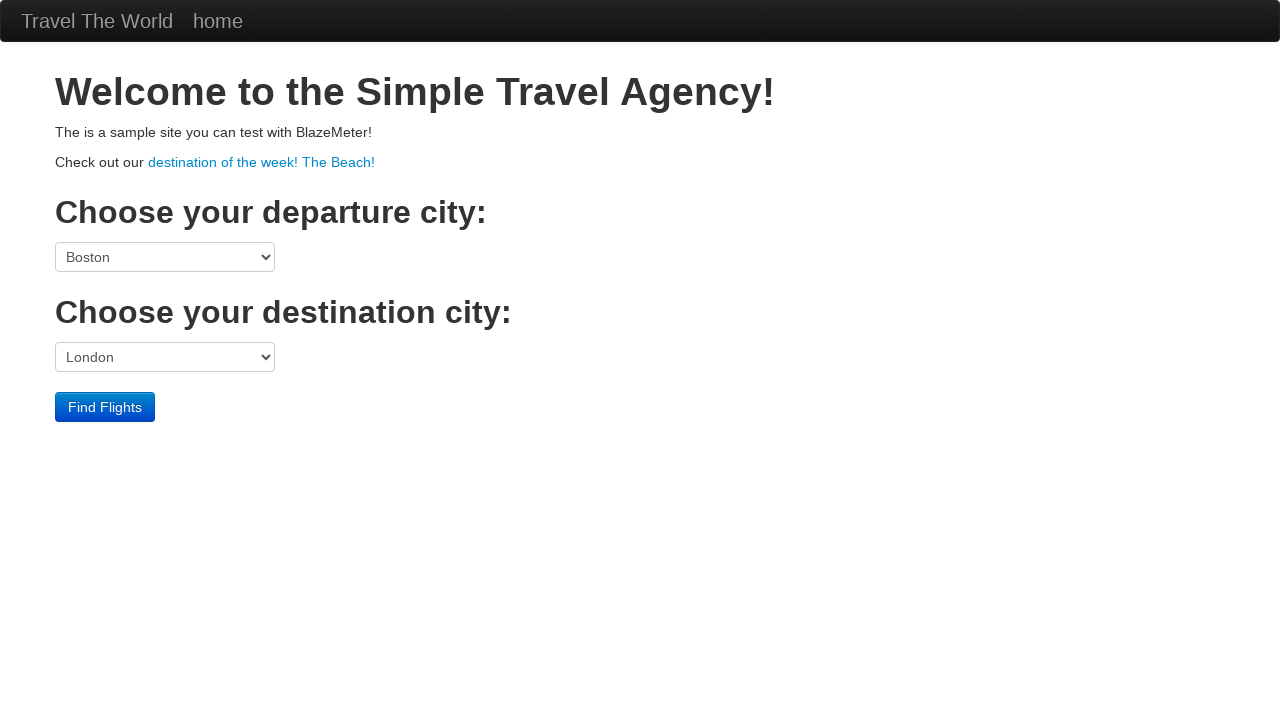

Clicked Find Flights button at (105, 407) on input[type='submit']
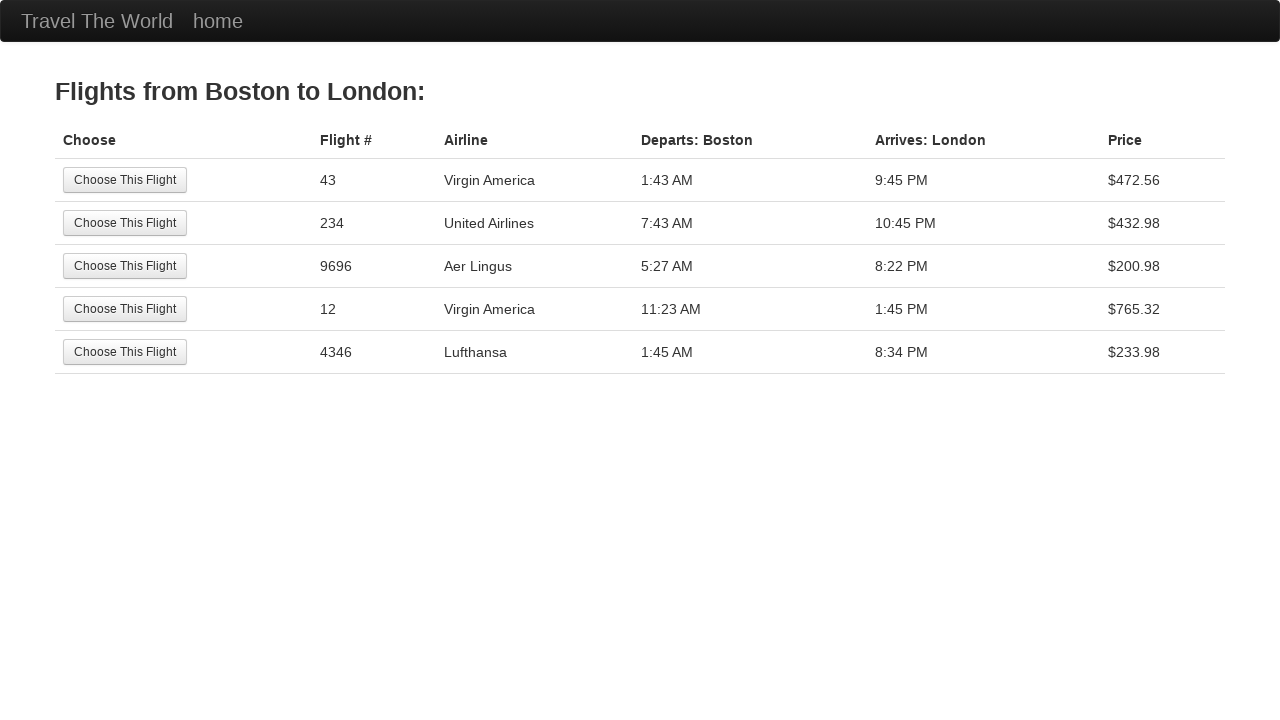

Selected first flight option at (125, 180) on input[type='submit']
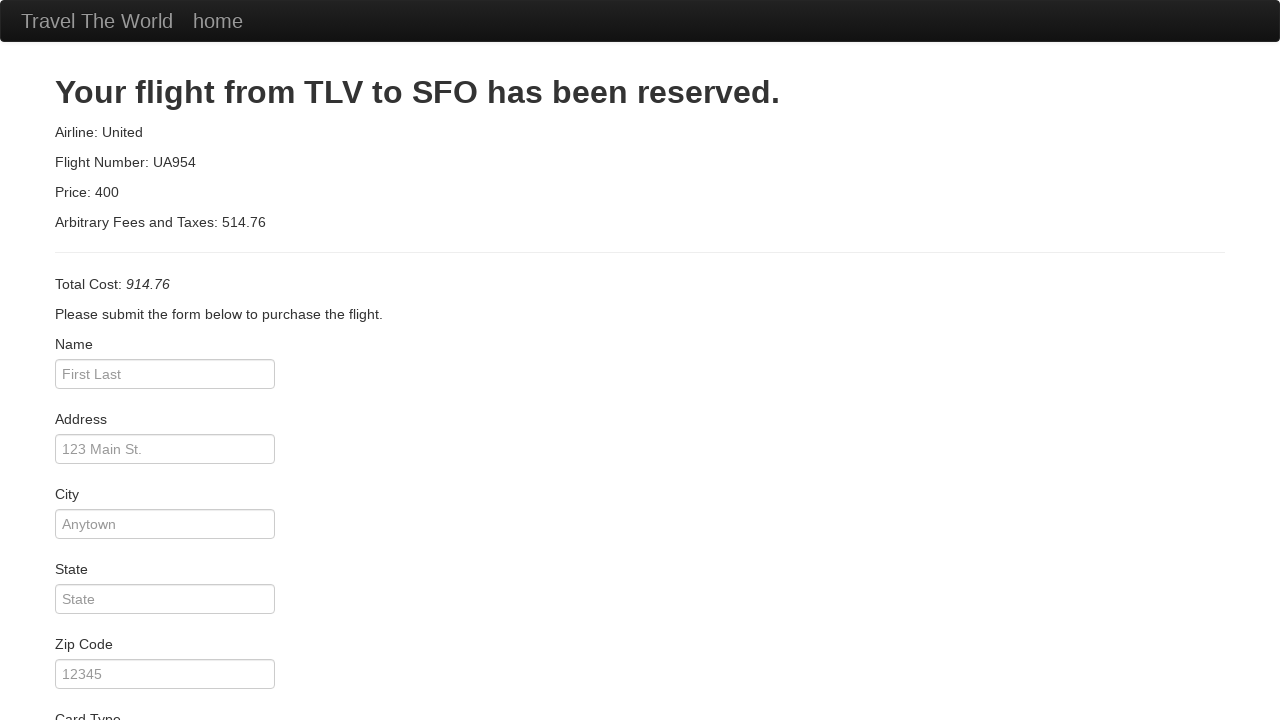

Filled passenger name as Jane Doe on #inputName
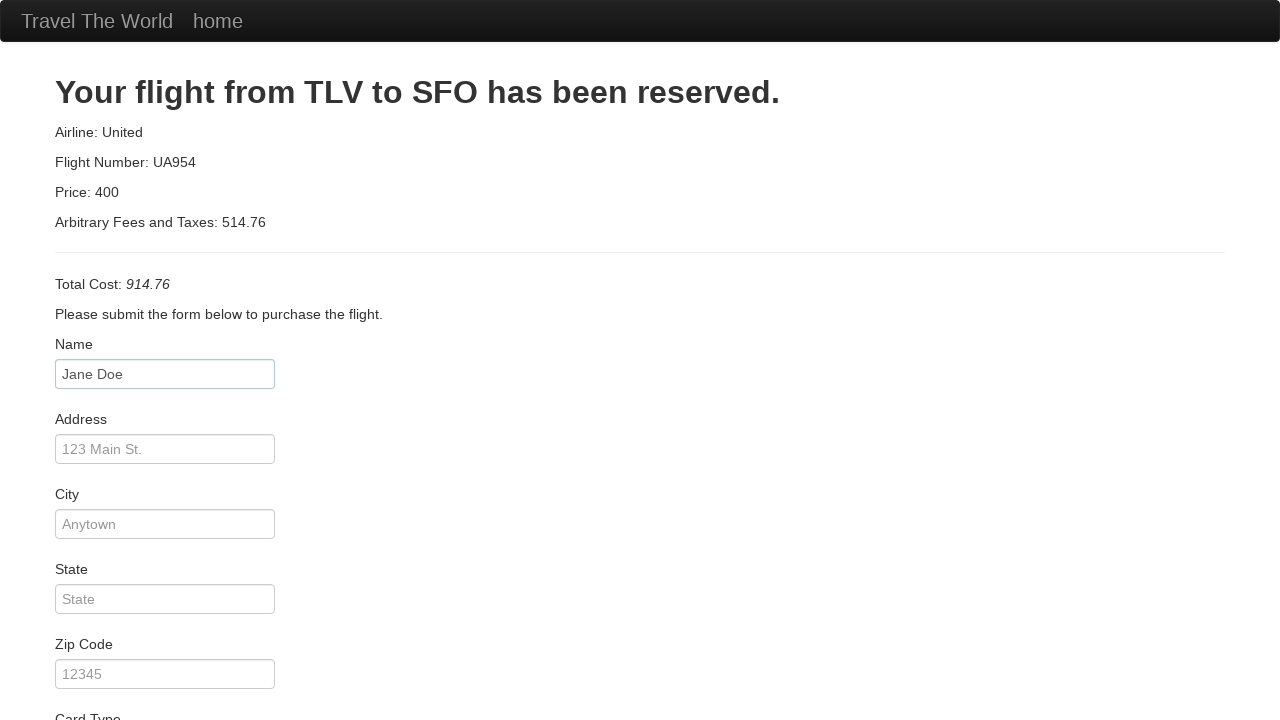

Filled address as 456 Main St on #address
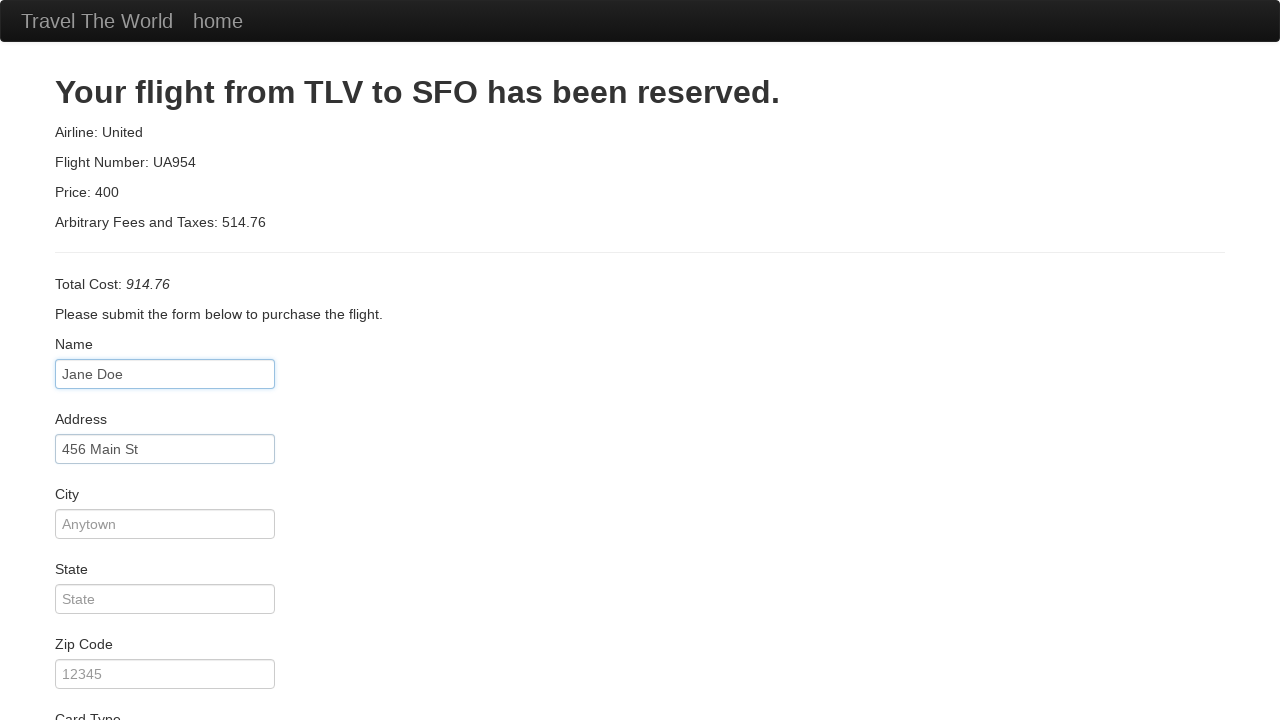

Filled city as London on #city
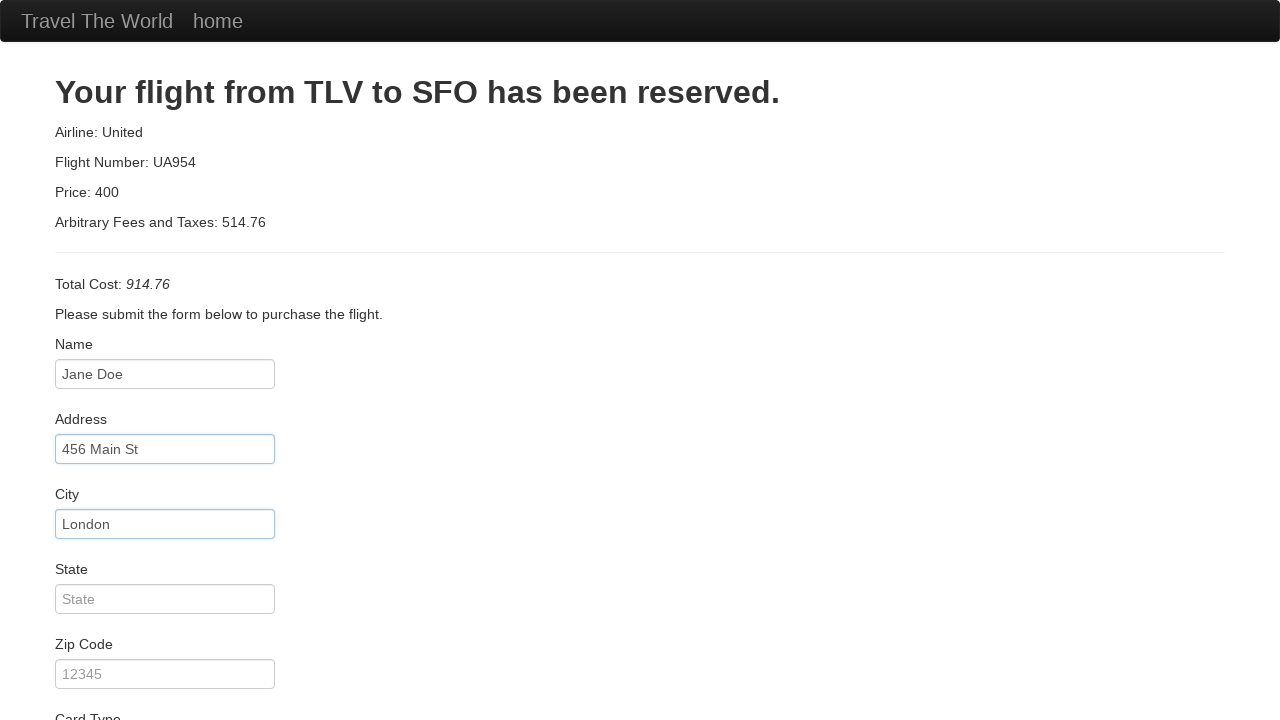

Filled state as UK on #state
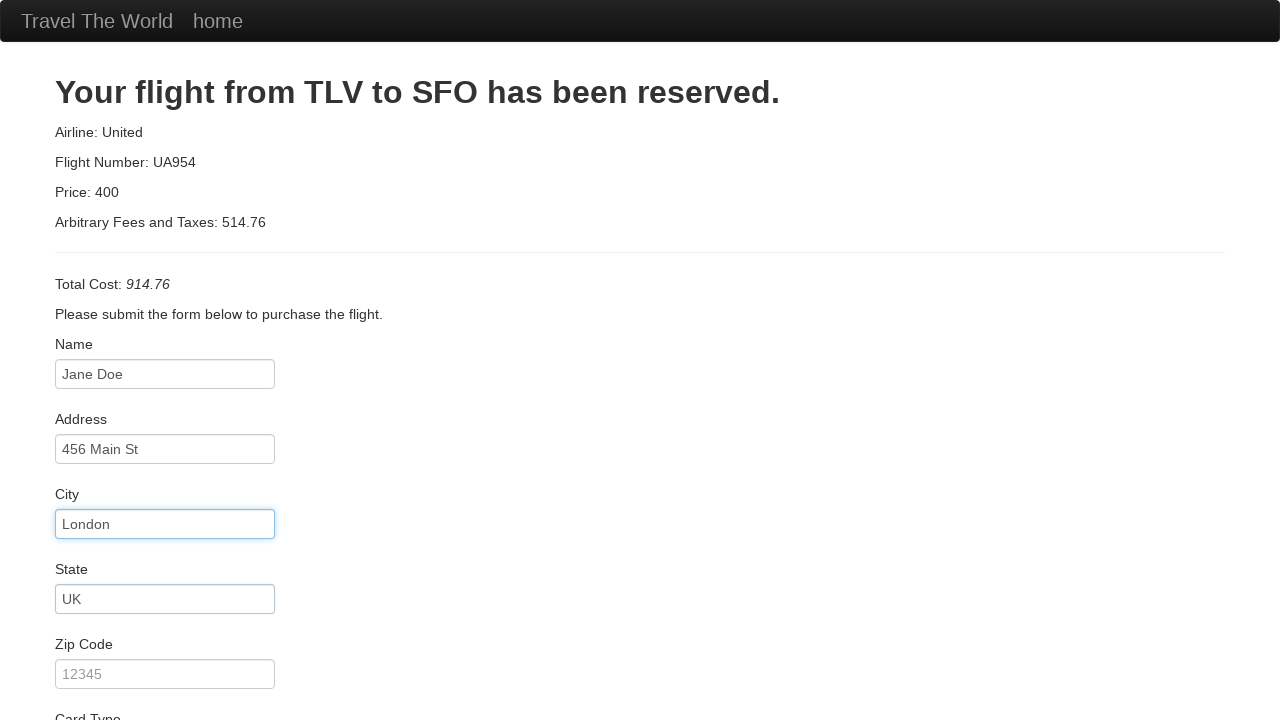

Filled zip code as WC2N on #zipCode
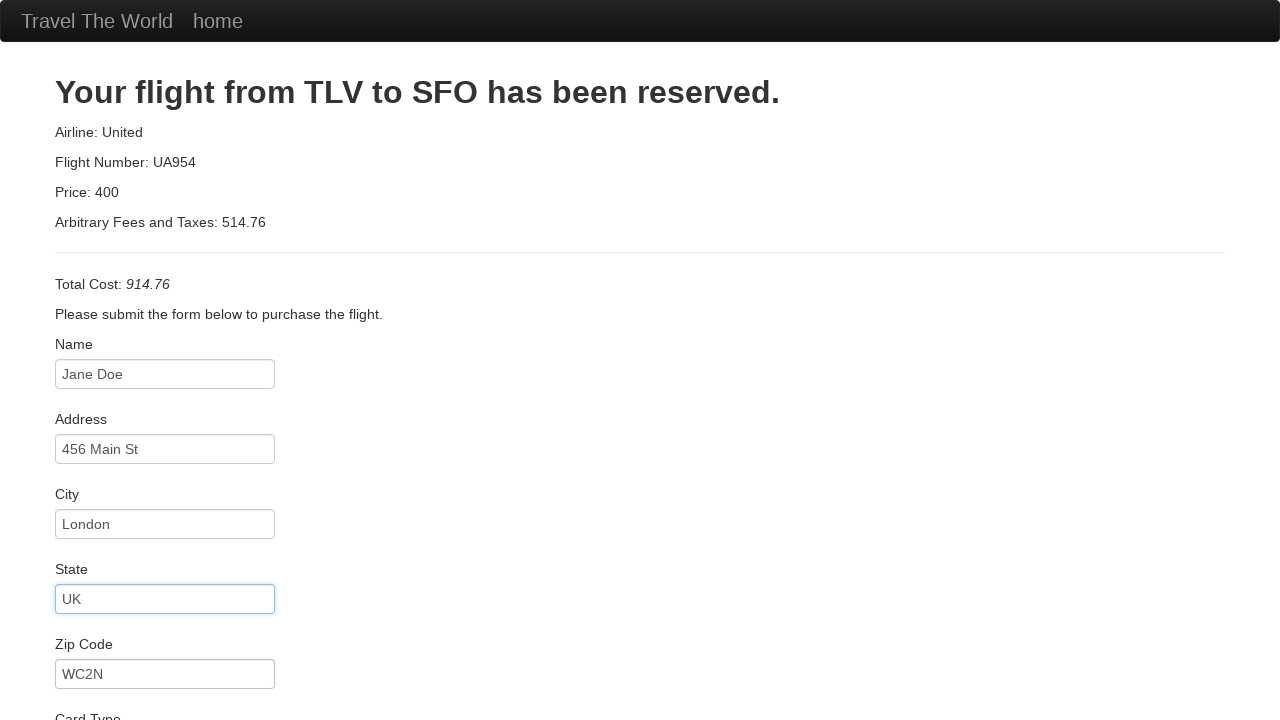

Clicked submit button to complete booking at (118, 685) on input[type='submit']
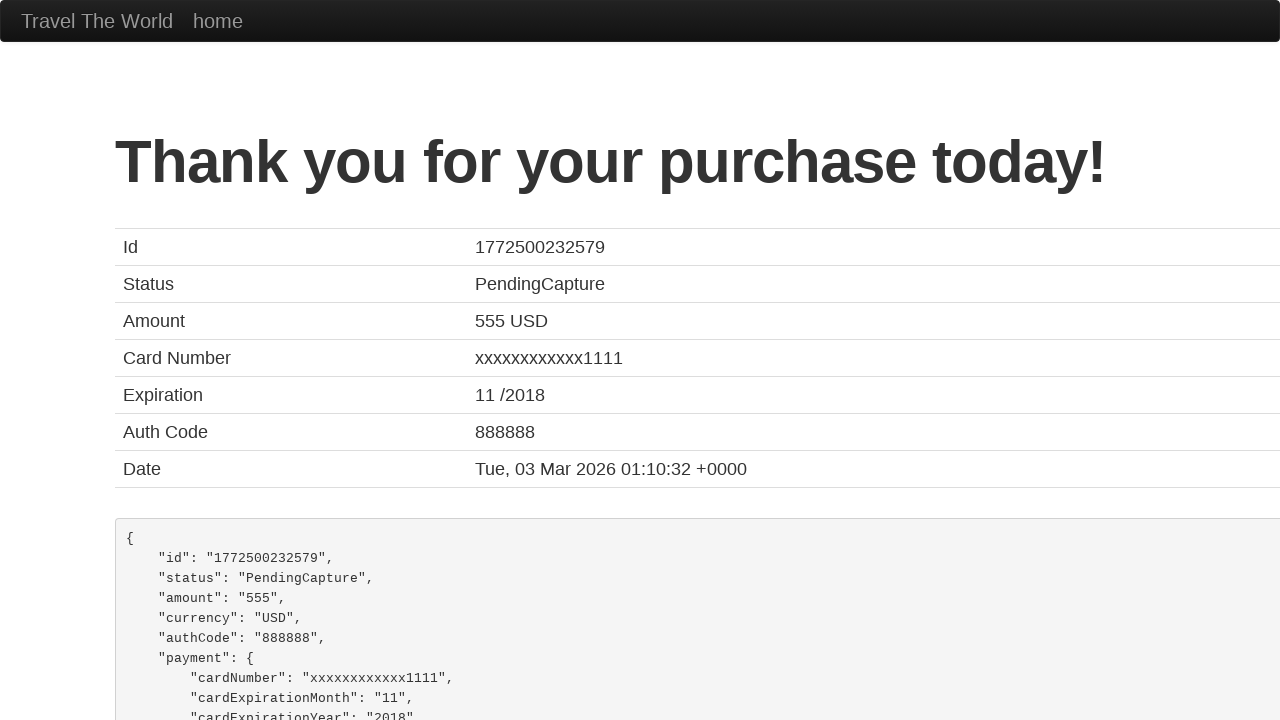

Retrieved page content for verification
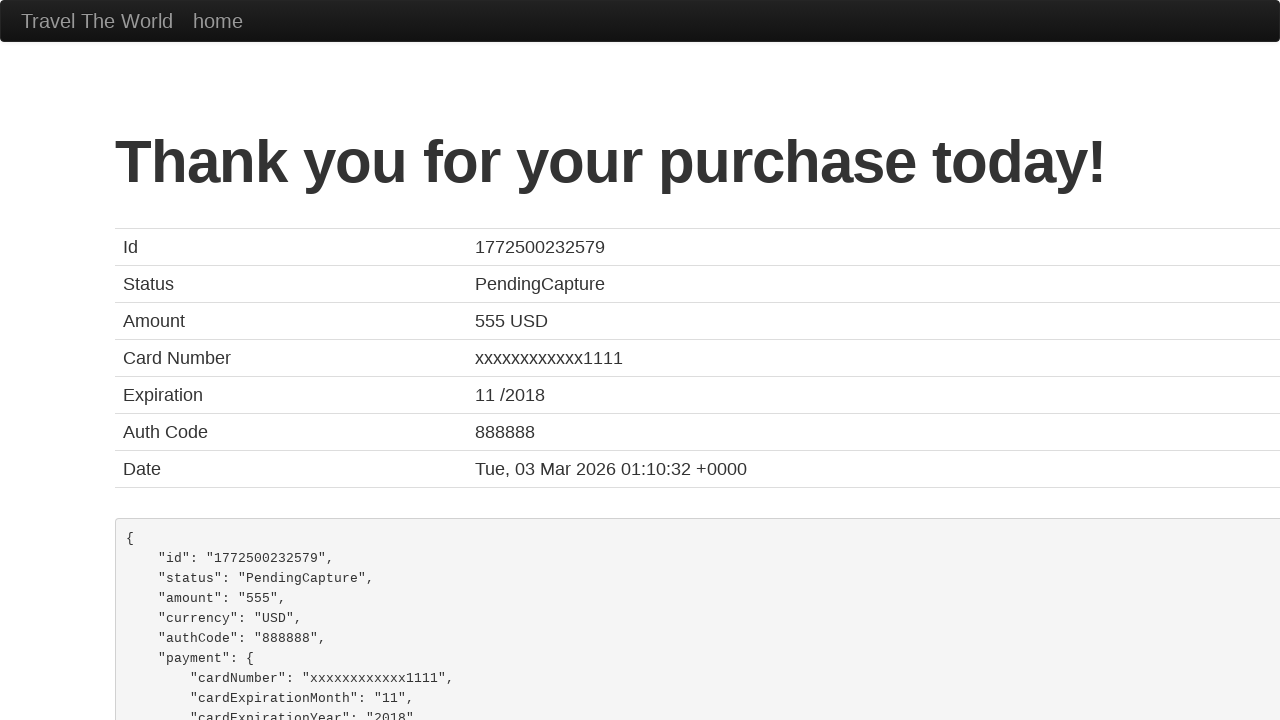

Verified booking confirmation message appears on page
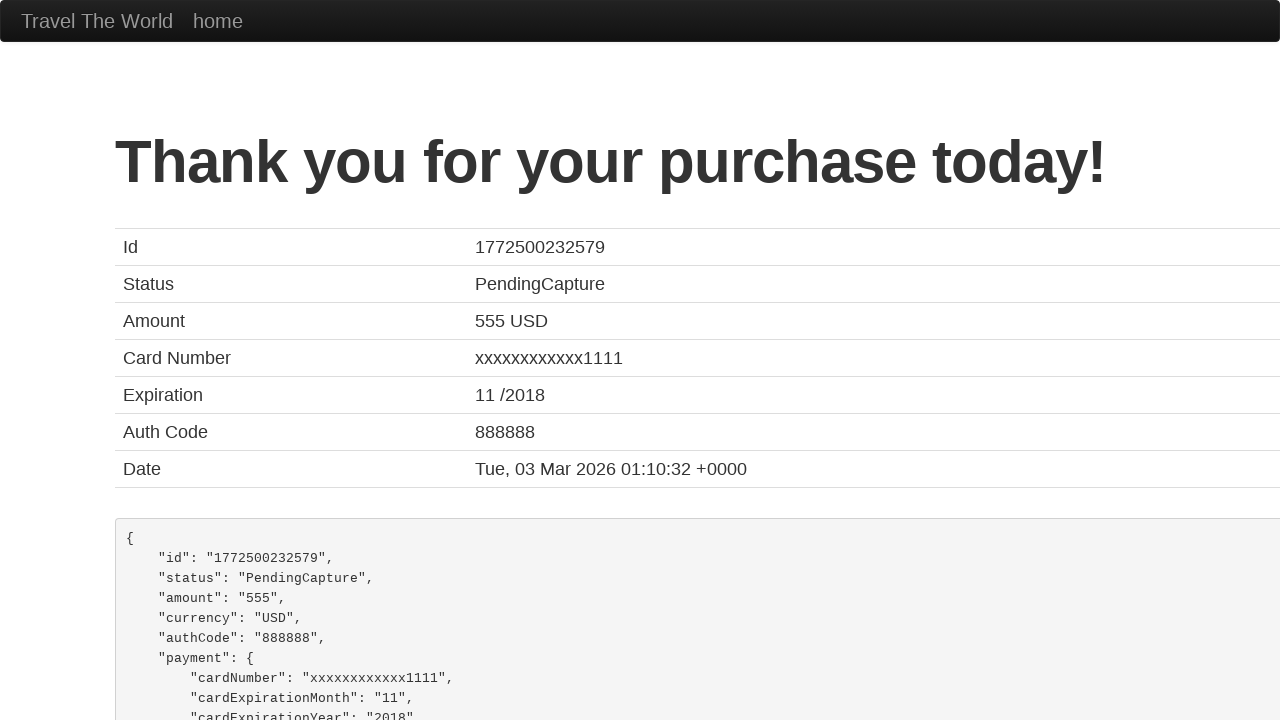

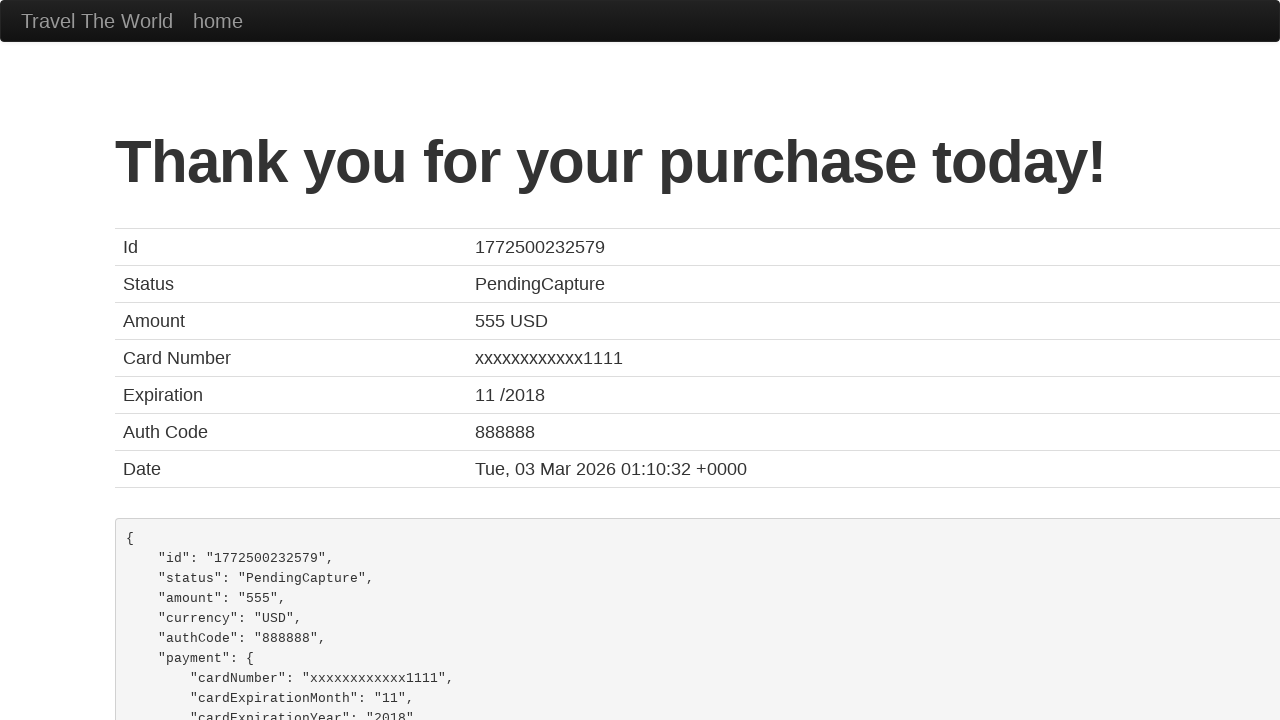